Tests drag-and-drop functionality on jQueryUI's demo page by switching to an iframe and dragging an element onto a droppable target

Starting URL: https://jqueryui.com/droppable/

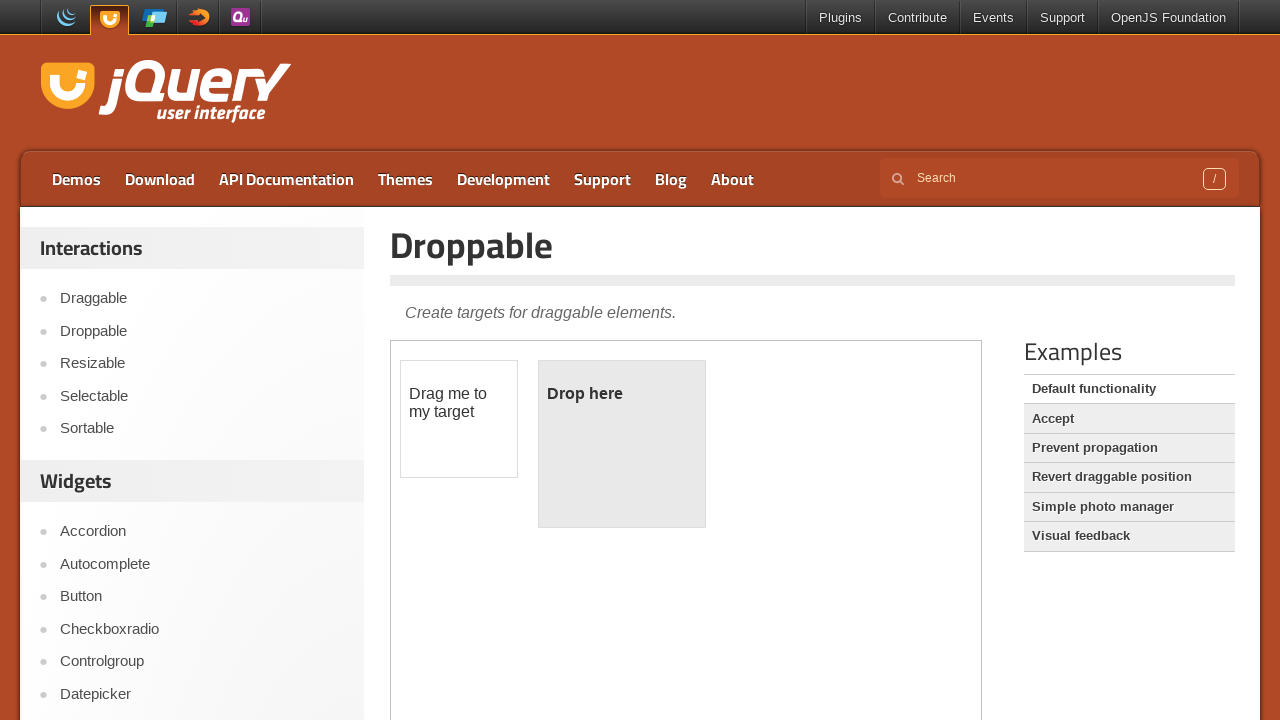

Navigated to jQueryUI droppable demo page
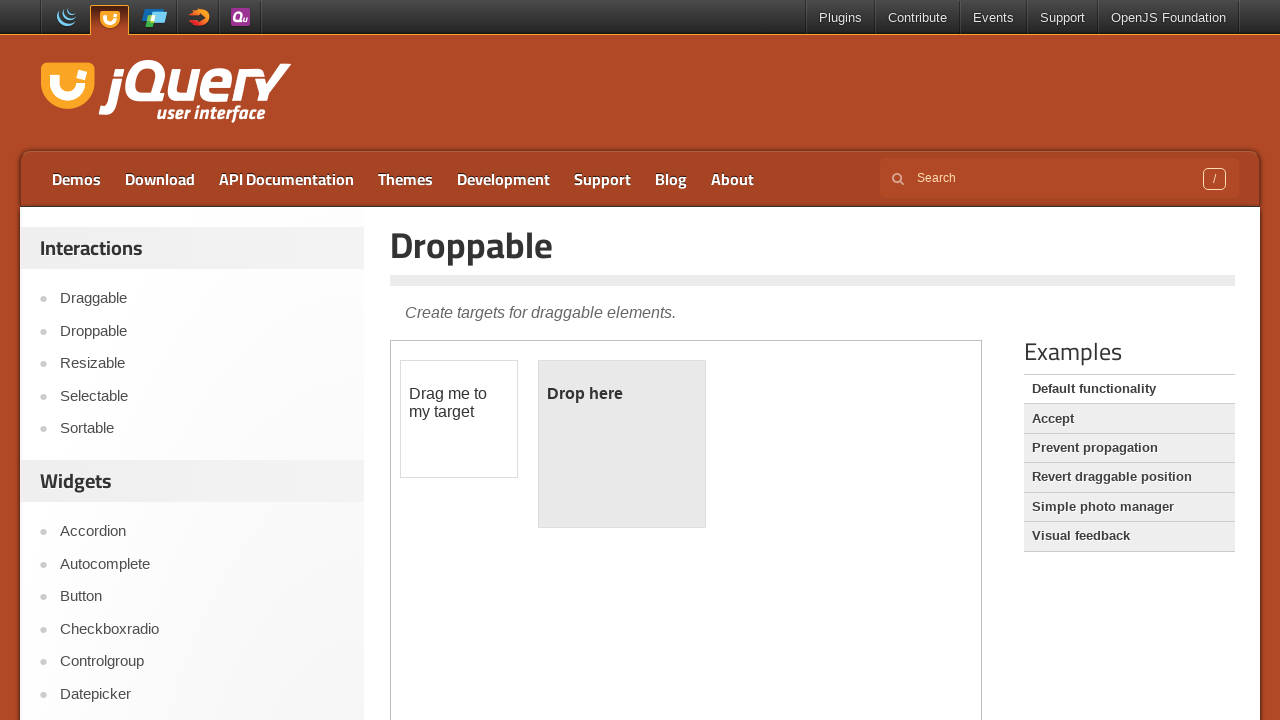

Located the demo iframe
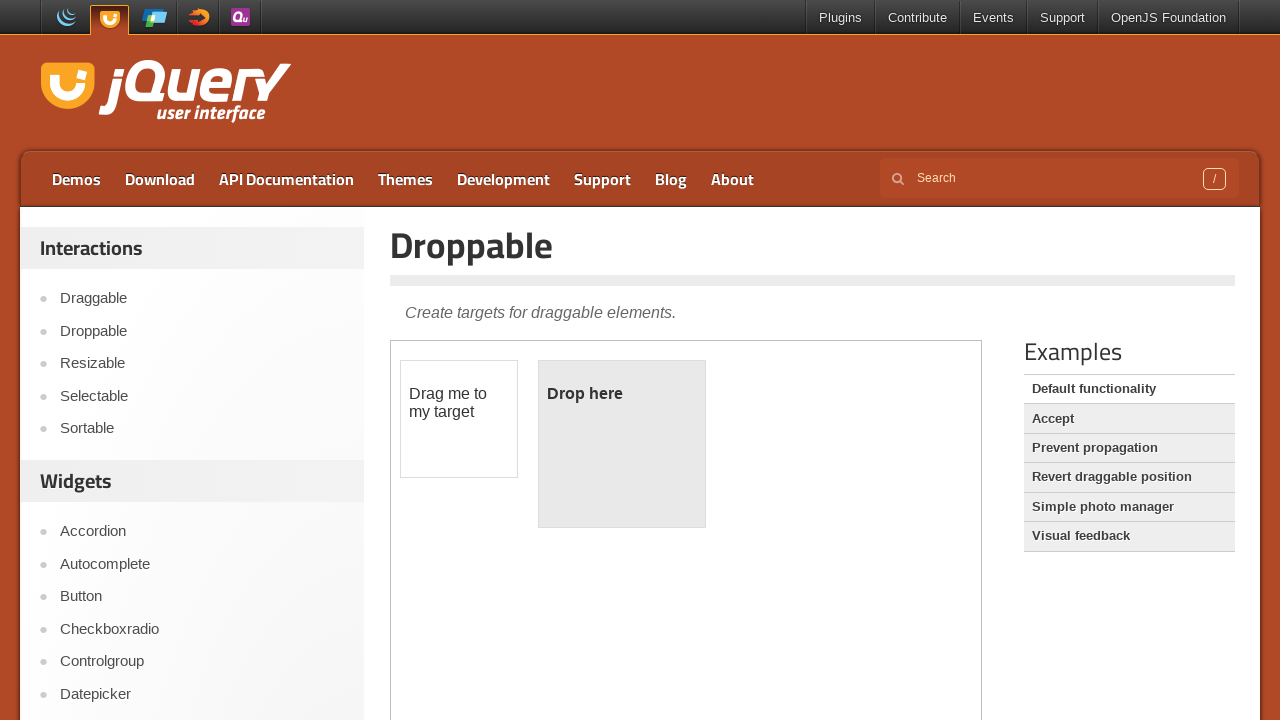

Clicked on the draggable element at (459, 419) on iframe.demo-frame >> internal:control=enter-frame >> #draggable
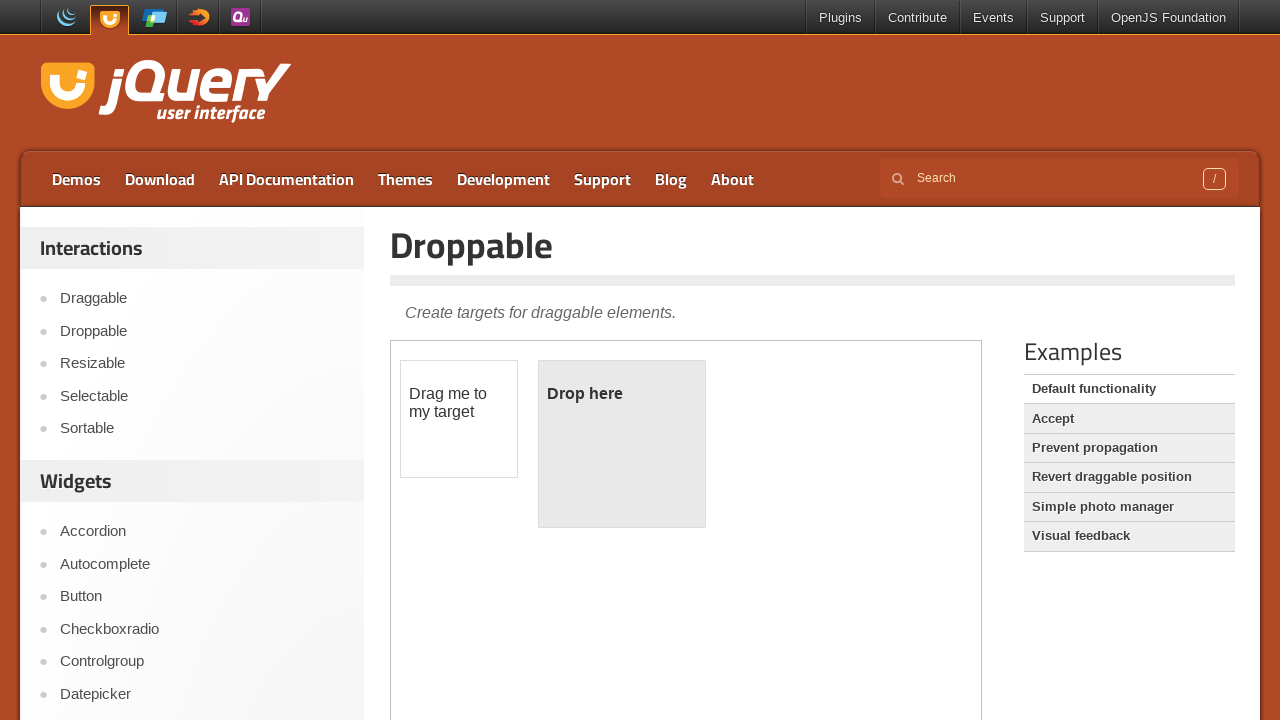

Located the source draggable element
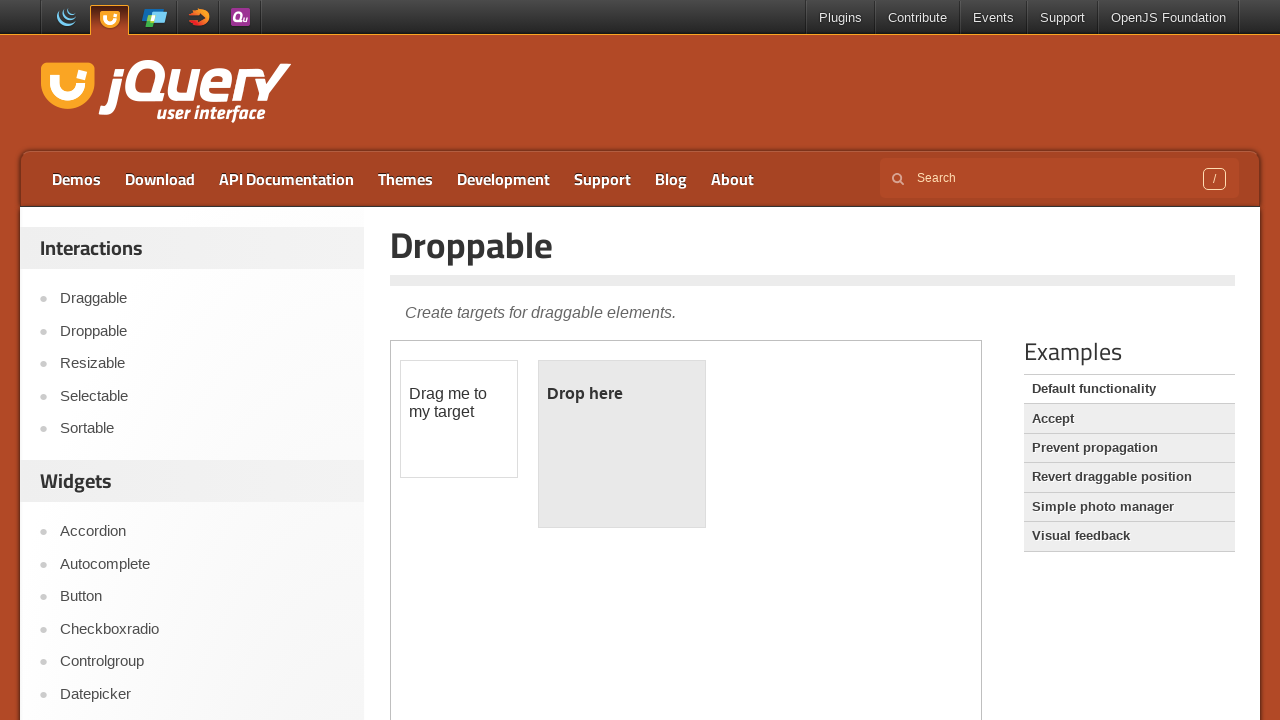

Located the target droppable element
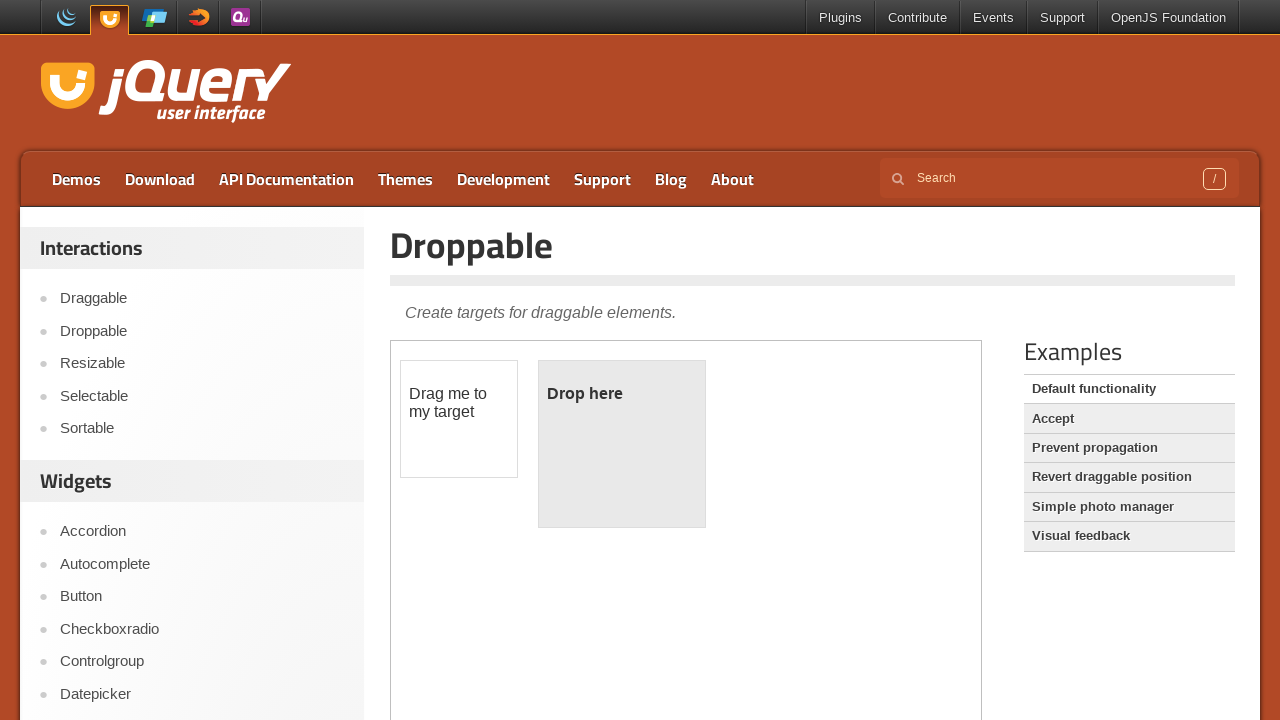

Dragged the element onto the droppable target at (622, 444)
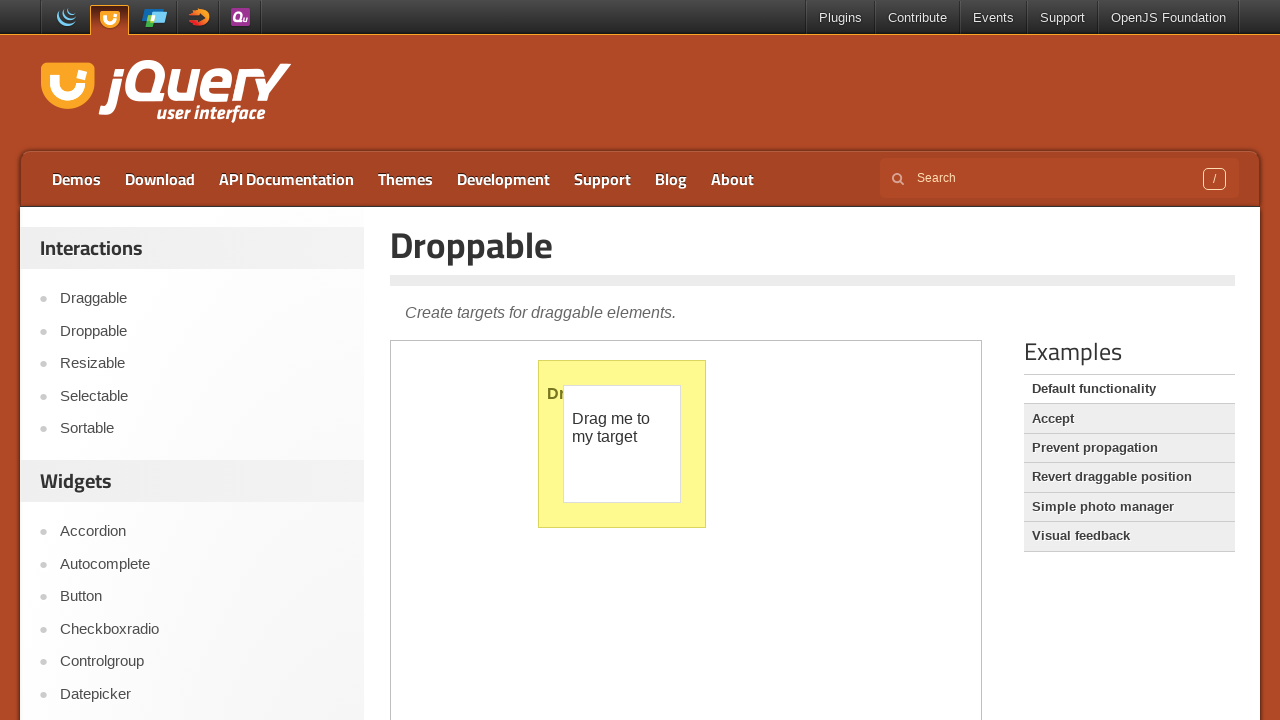

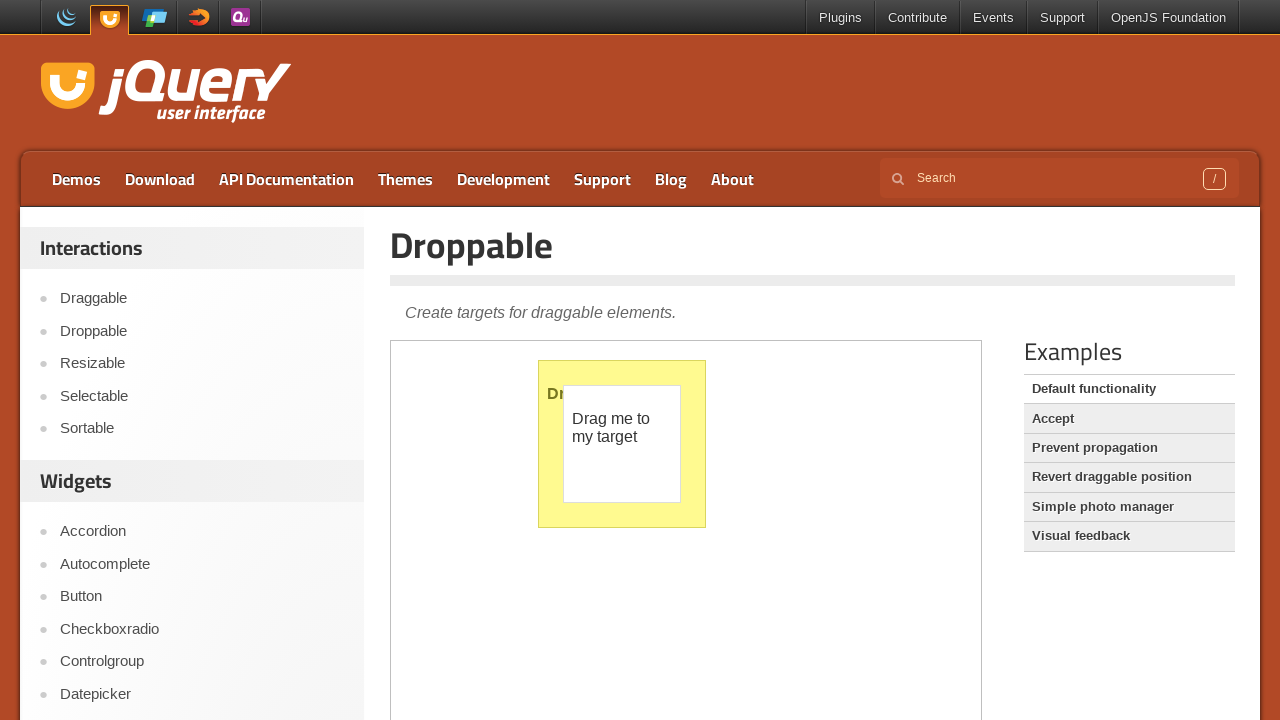